Tests filtering to display all items after viewing other filters

Starting URL: https://demo.playwright.dev/todomvc

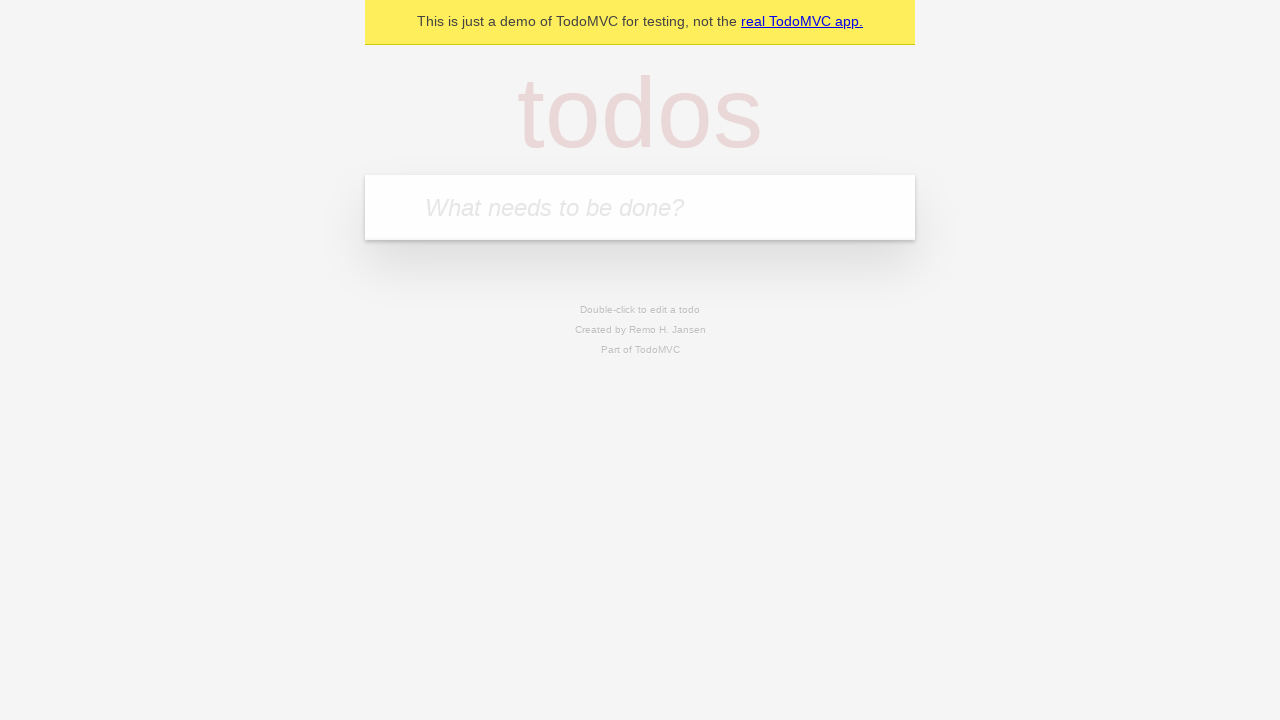

Filled new todo field with 'buy some cheese' on .new-todo
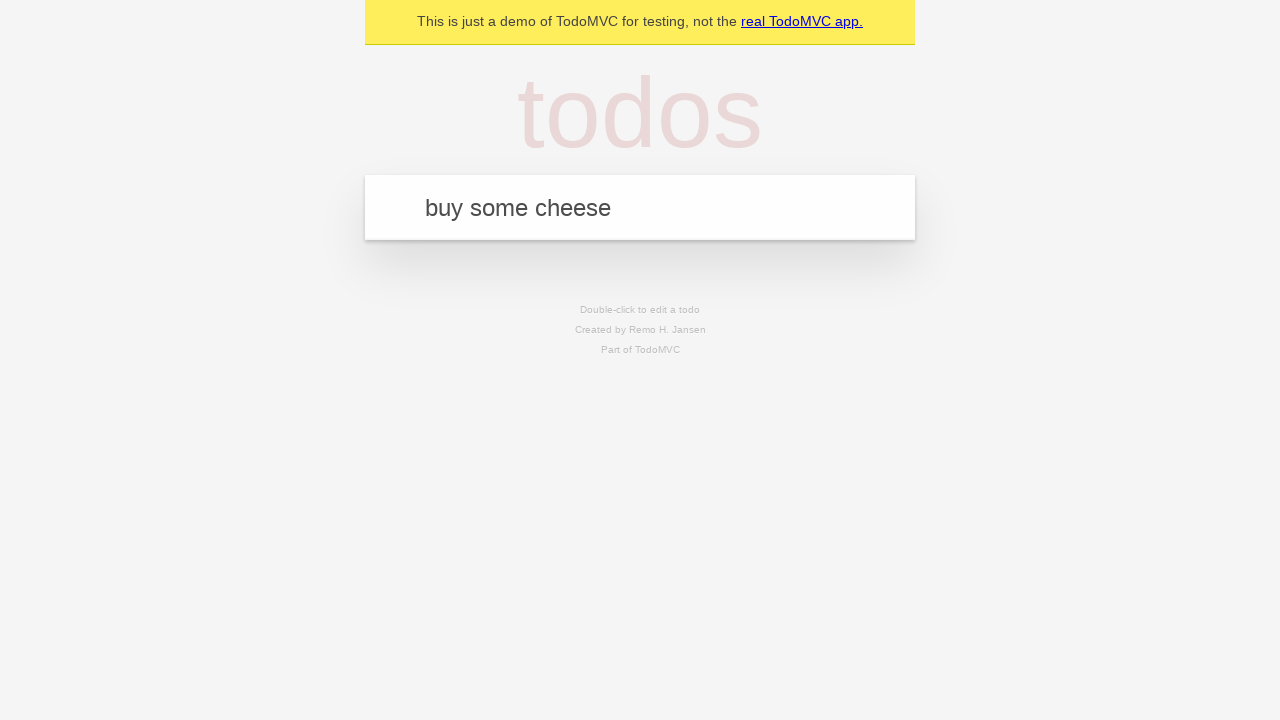

Pressed Enter to add first todo on .new-todo
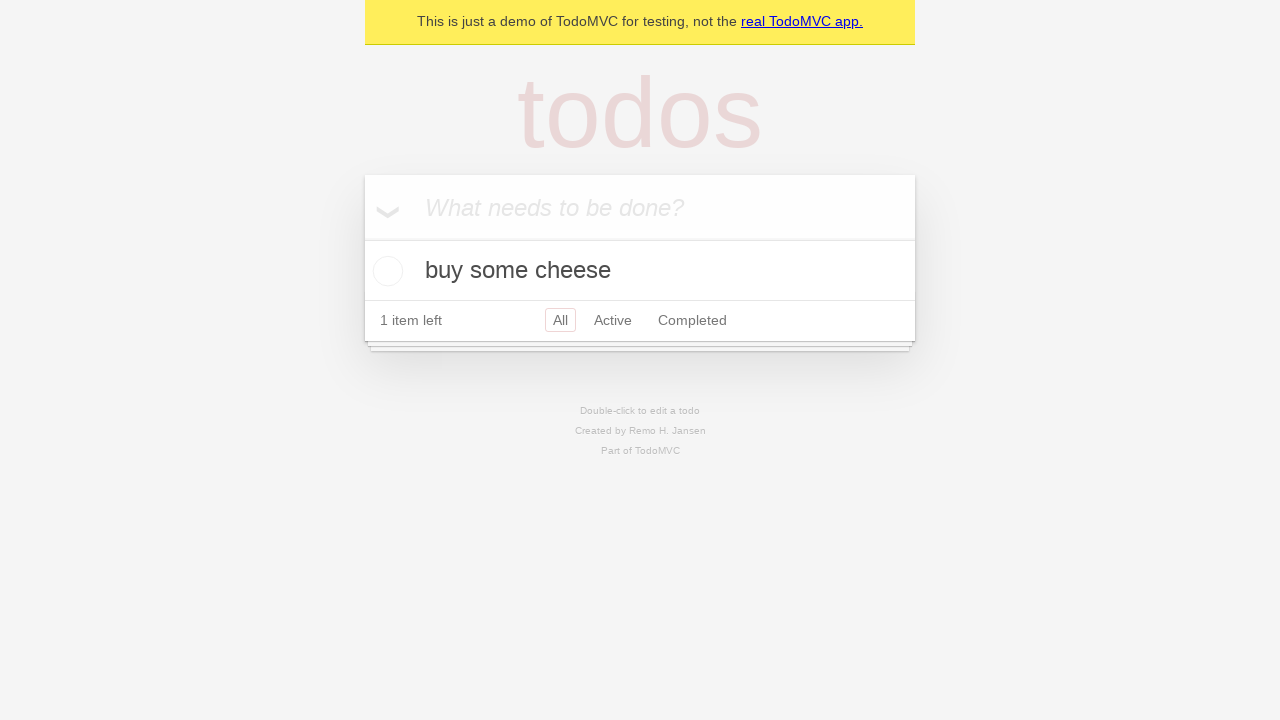

Filled new todo field with 'feed the cat' on .new-todo
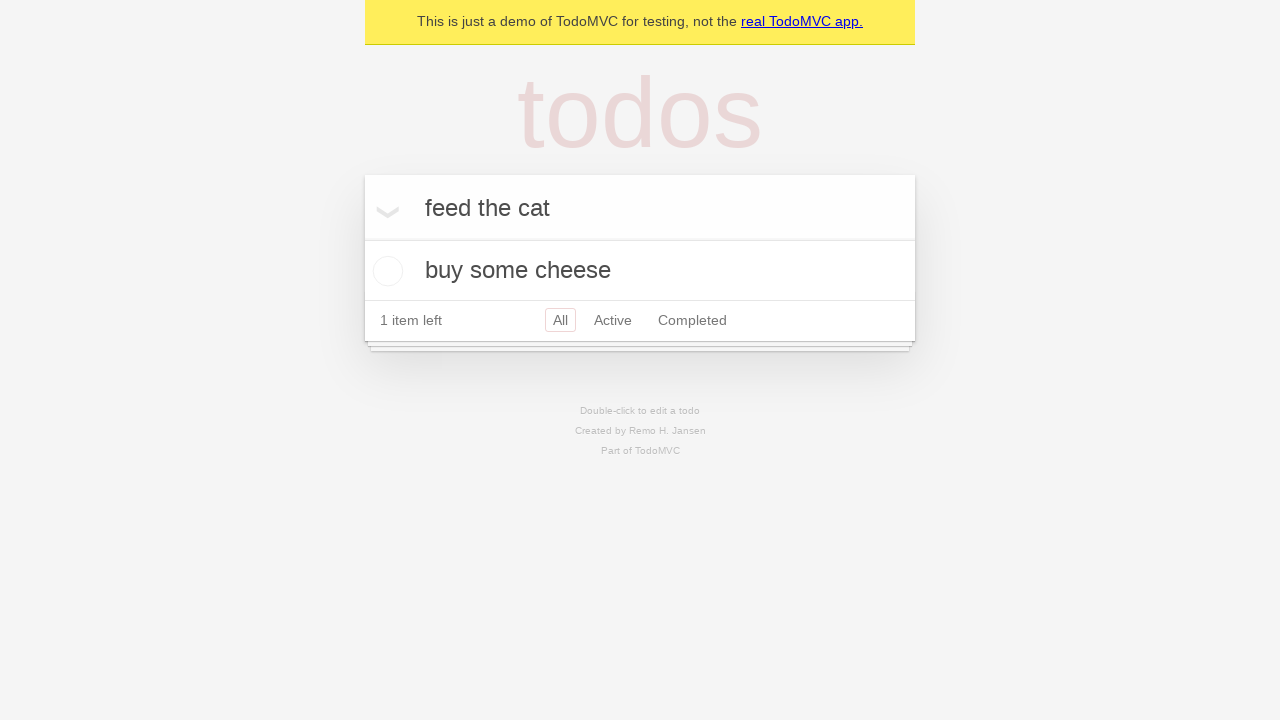

Pressed Enter to add second todo on .new-todo
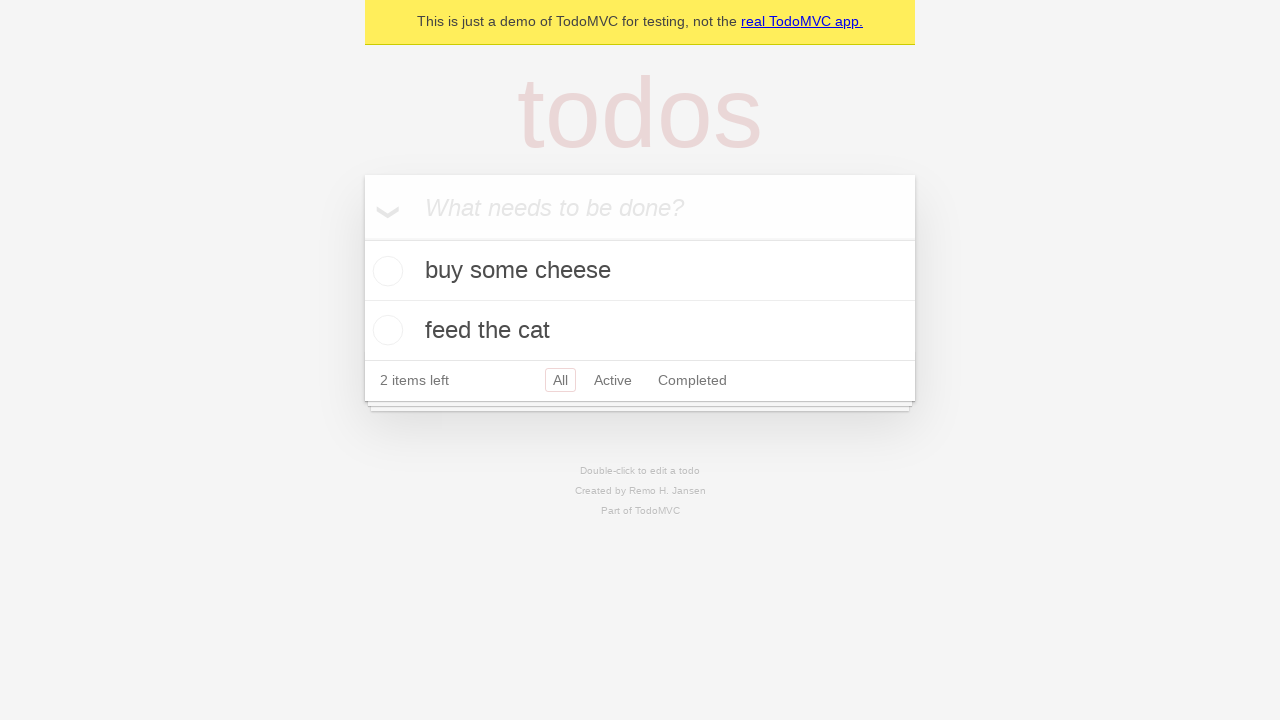

Filled new todo field with 'book a doctors appointment' on .new-todo
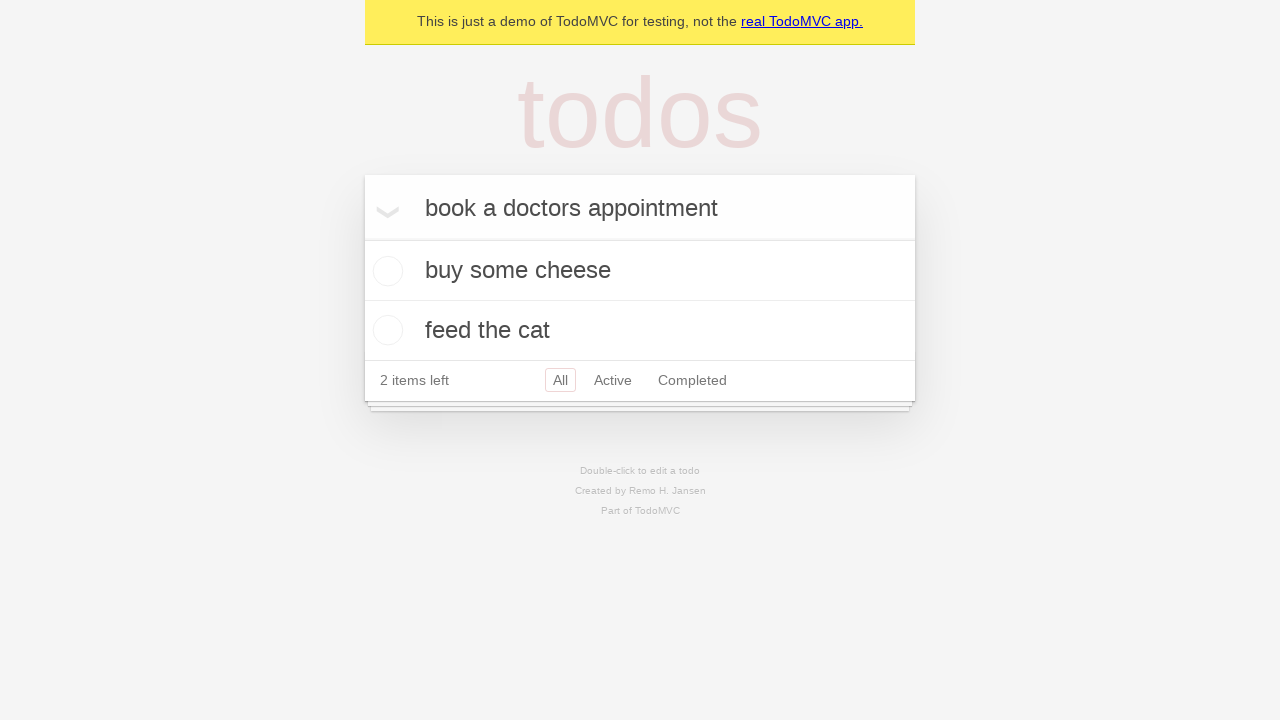

Pressed Enter to add third todo on .new-todo
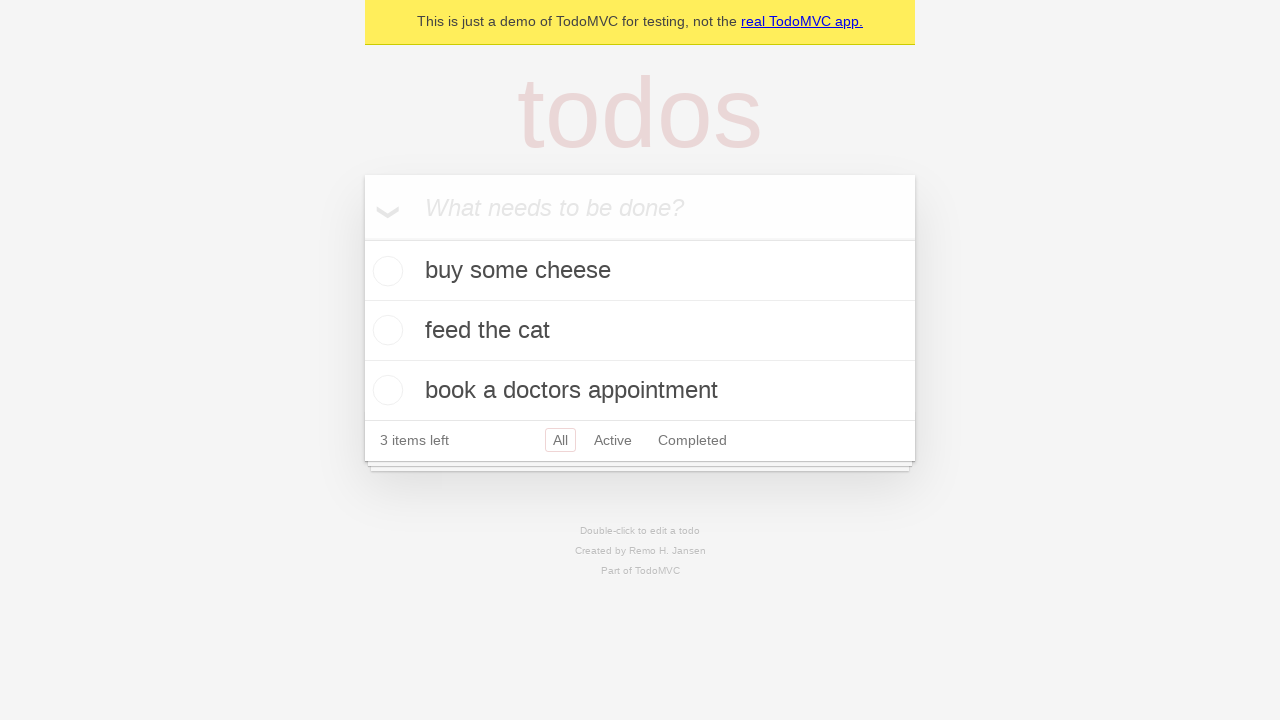

Third todo item loaded in the list
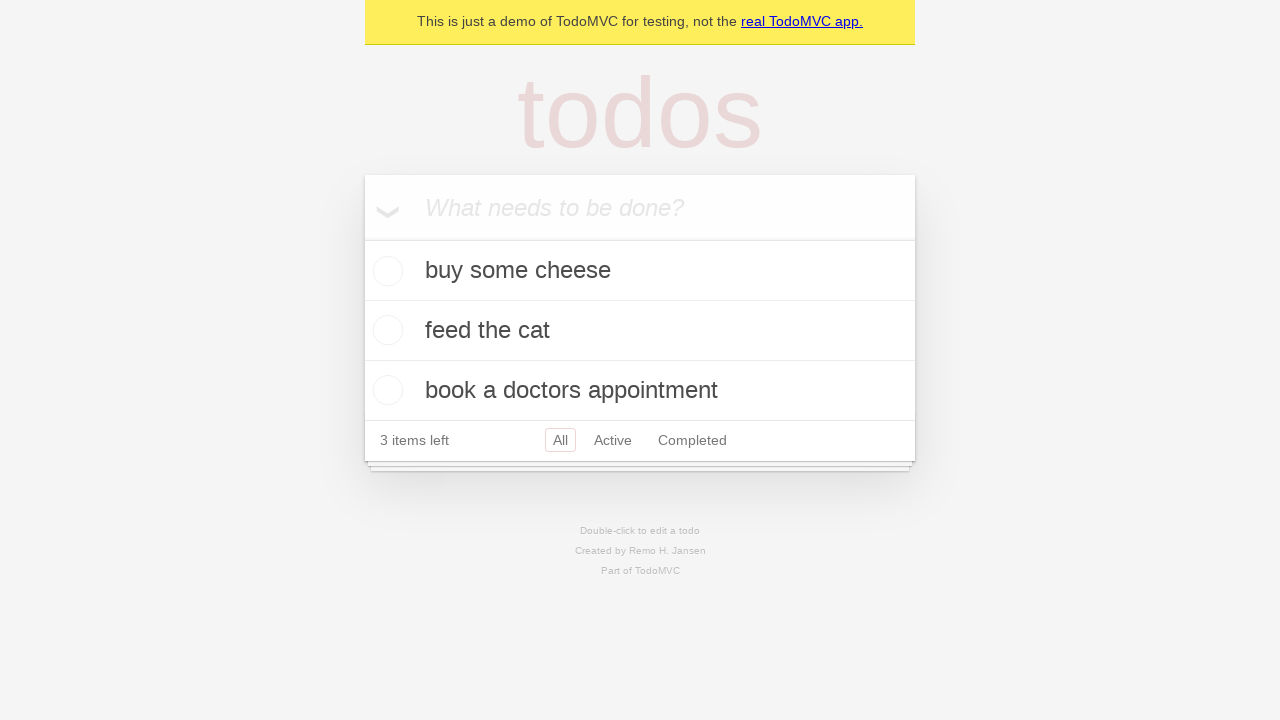

Checked the second todo item as completed at (385, 330) on .todo-list li .toggle >> nth=1
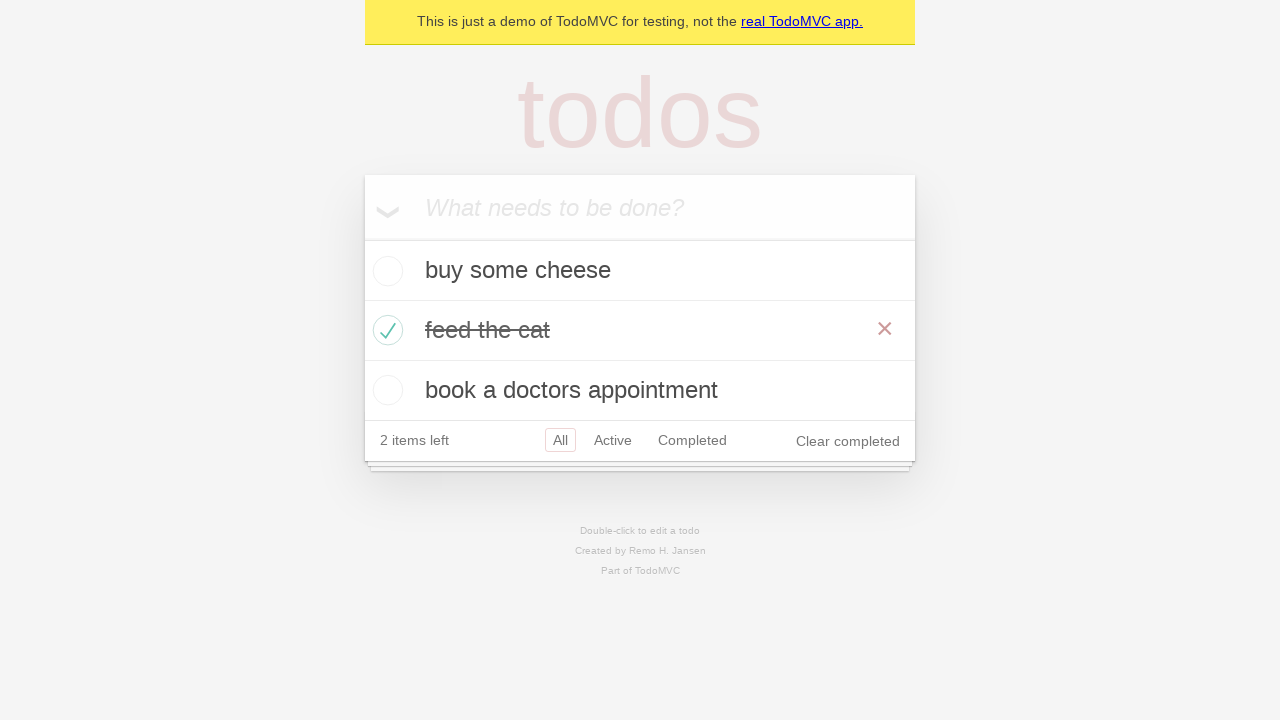

Clicked 'Active' filter to display only active items at (613, 440) on .filters >> text=Active
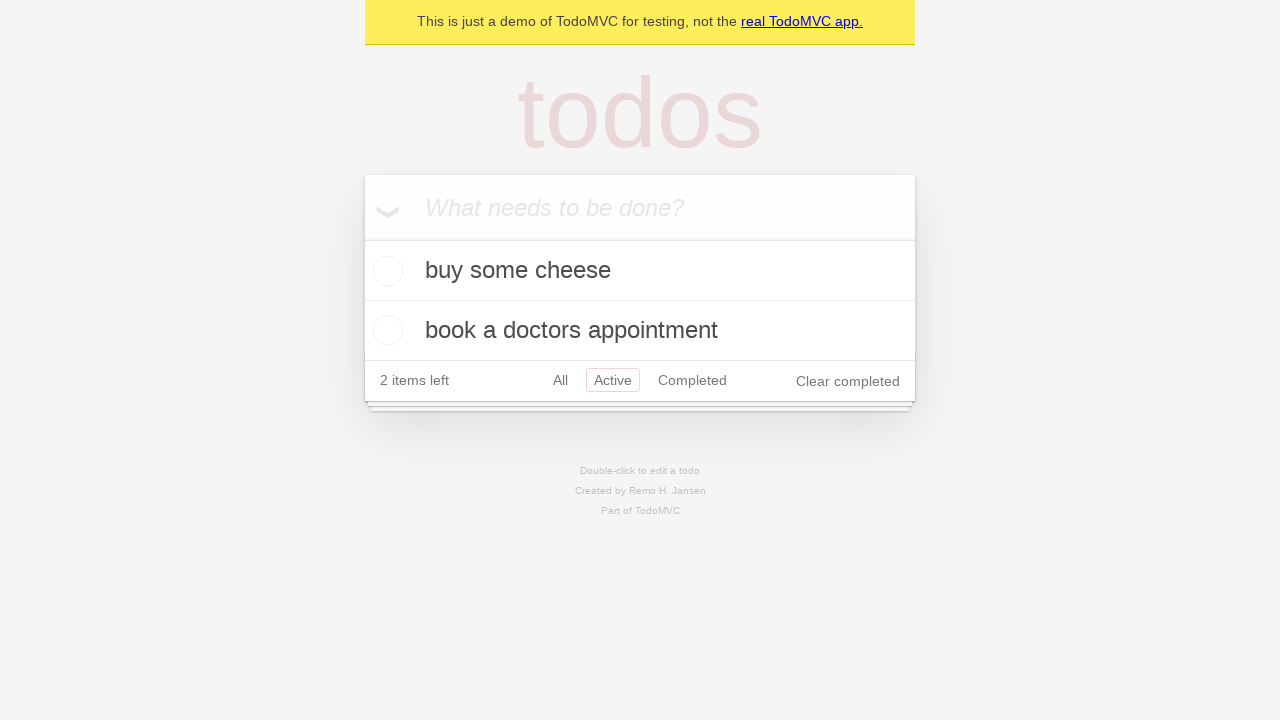

Clicked 'Completed' filter to display only completed items at (692, 380) on .filters >> text=Completed
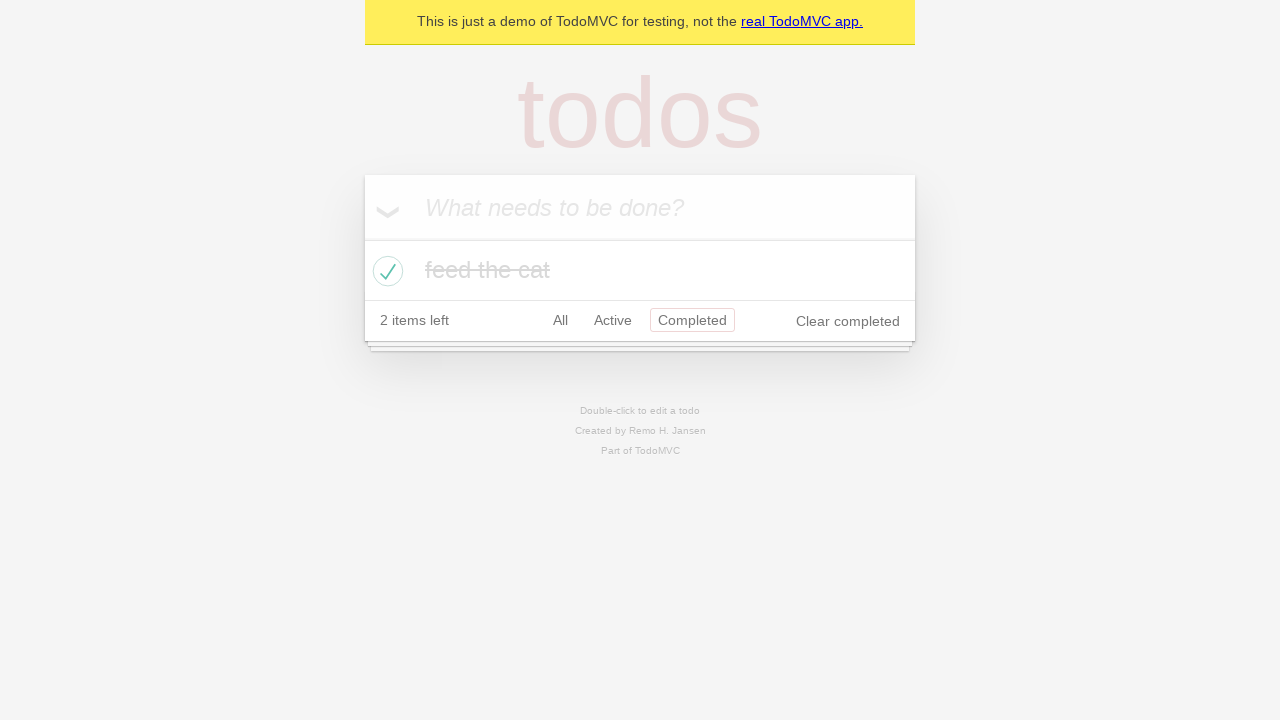

Clicked 'All' filter to display all items at (560, 320) on .filters >> text=All
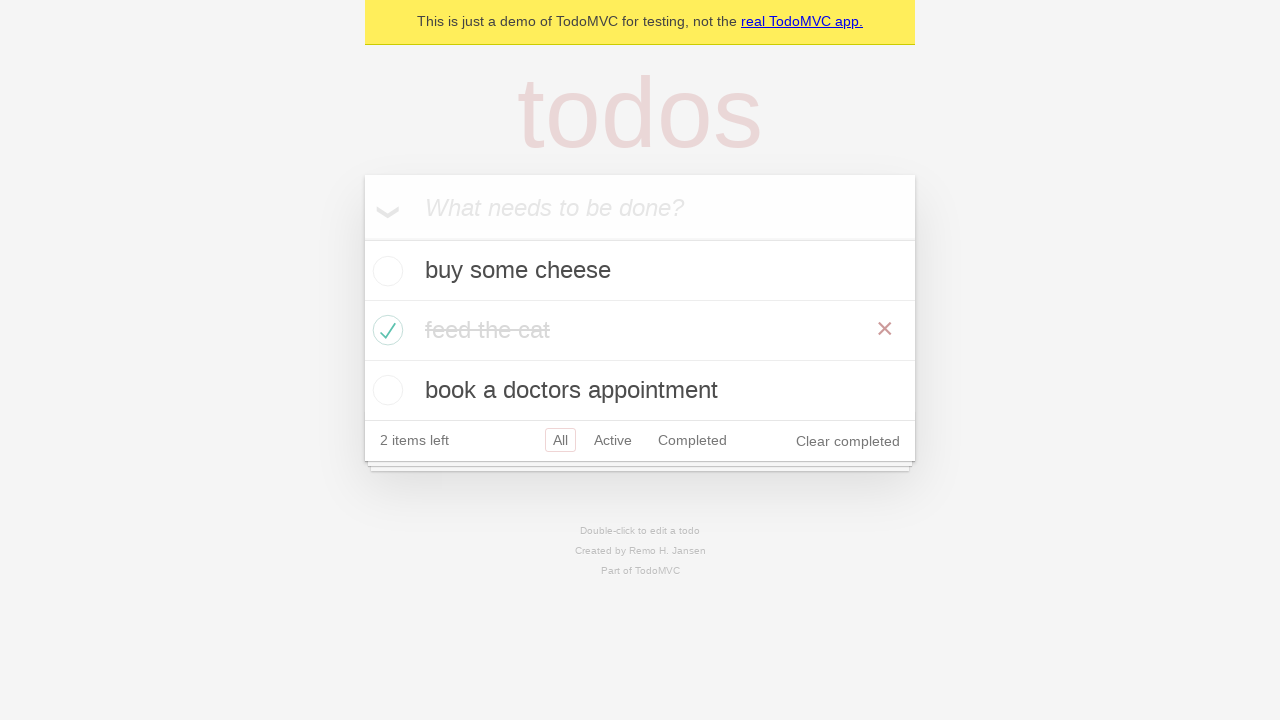

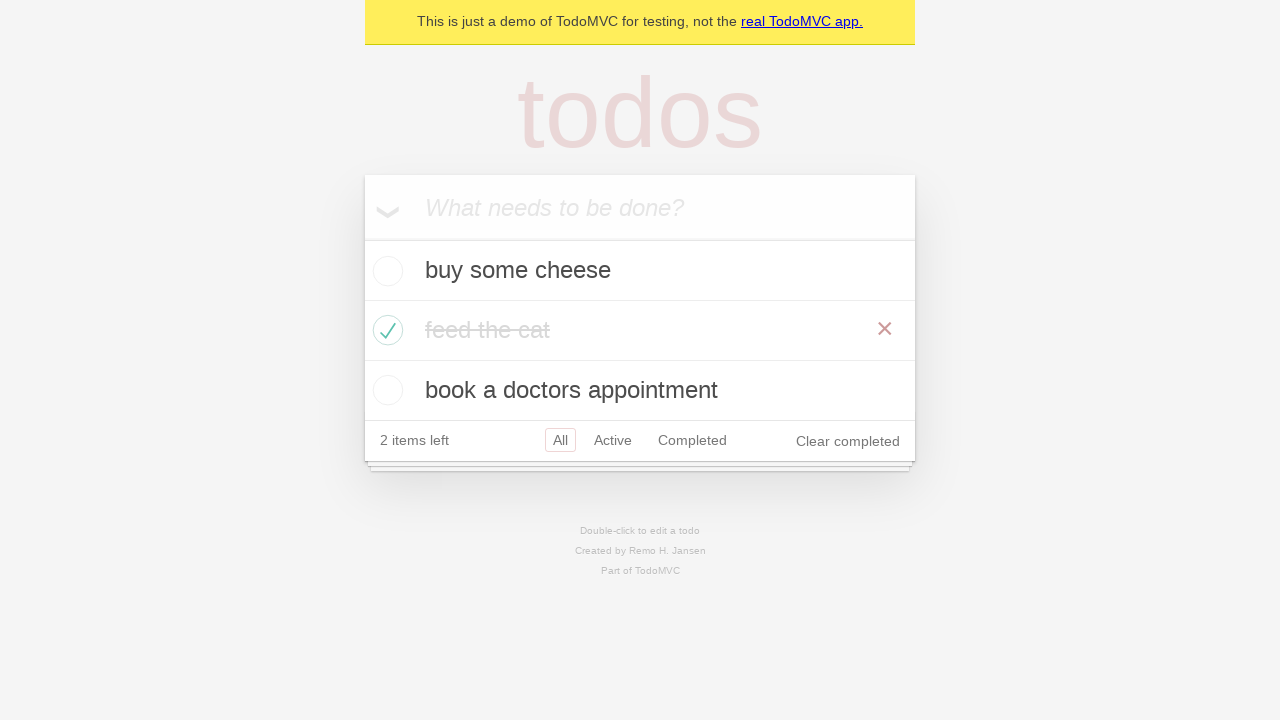